Opens the DNS shop website and minimizes the browser window to verify window state manipulation.

Starting URL: https://www.dns-shop.ru/

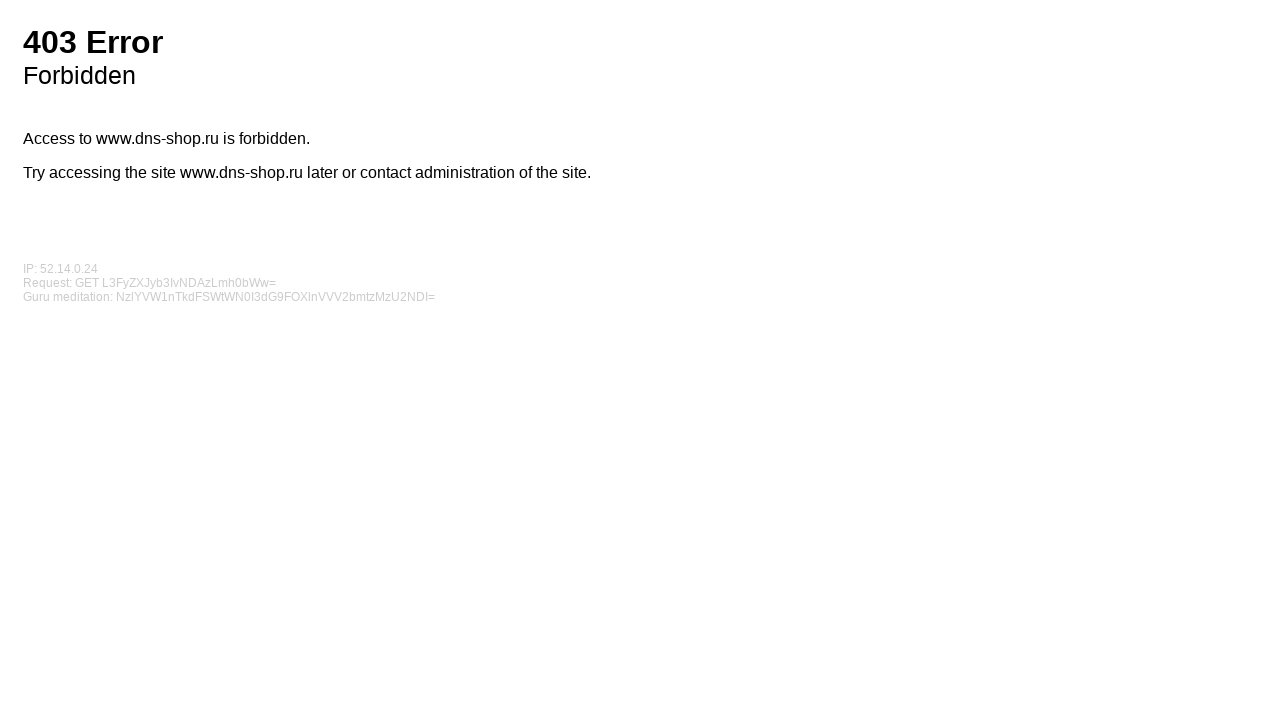

Retrieved initial viewport size
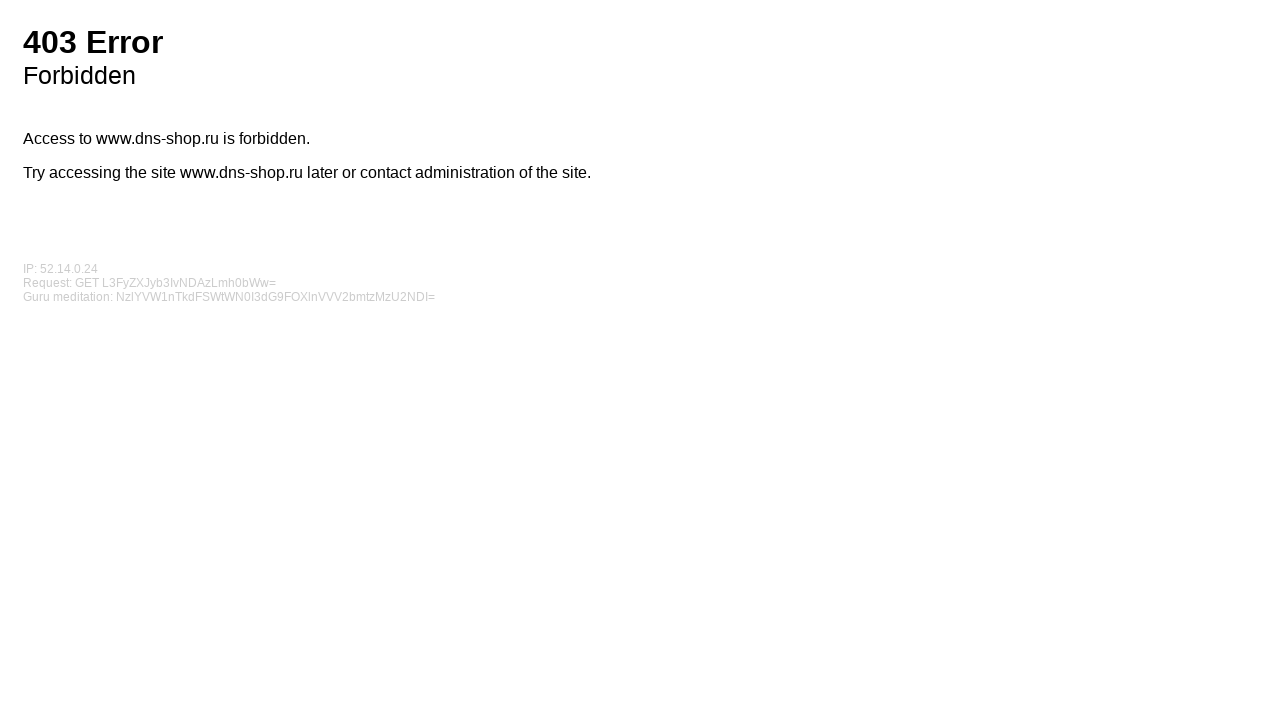

Set viewport to minimal size (100x100) to simulate minimized window
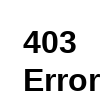

Retrieved minimized viewport size
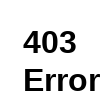

Waited 2 seconds to observe minimized window state
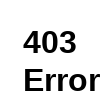

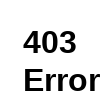